Tests mouse move to element with offset functionality

Starting URL: https://www.selenium.dev/selenium/web/mouse_interaction.html

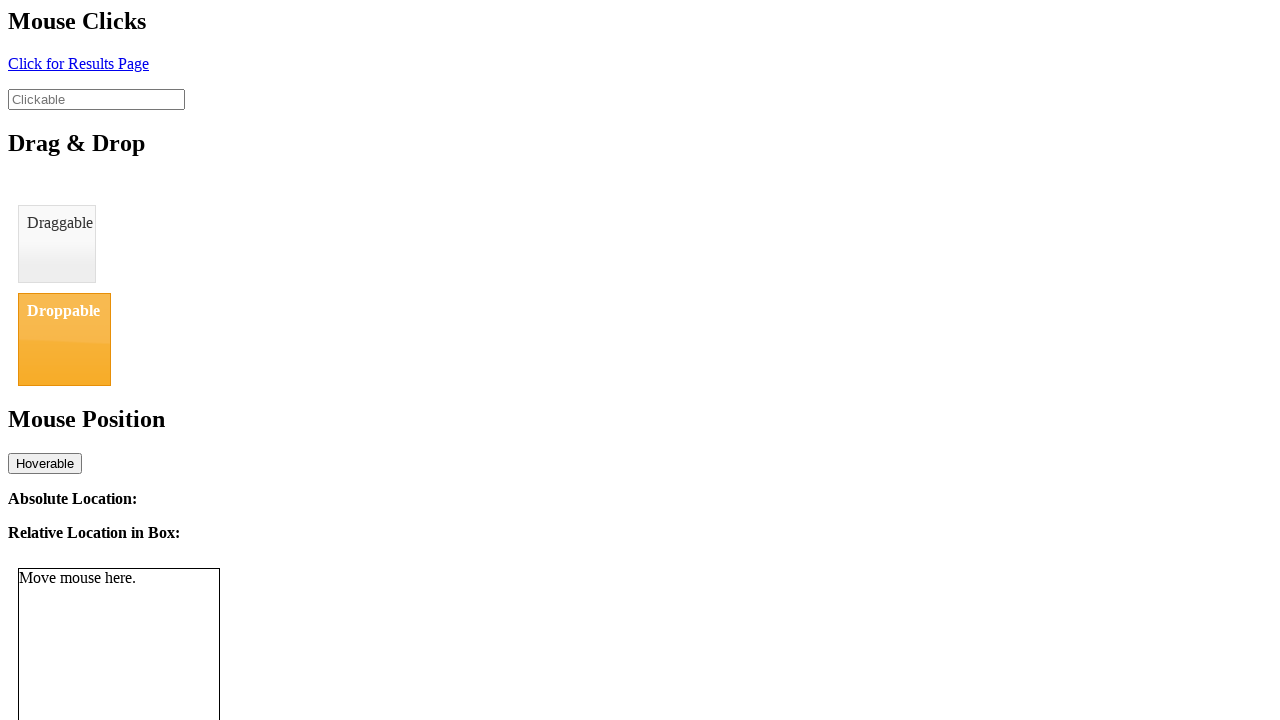

Hovered over mouse tracker element at (119, 619) on #mouse-tracker
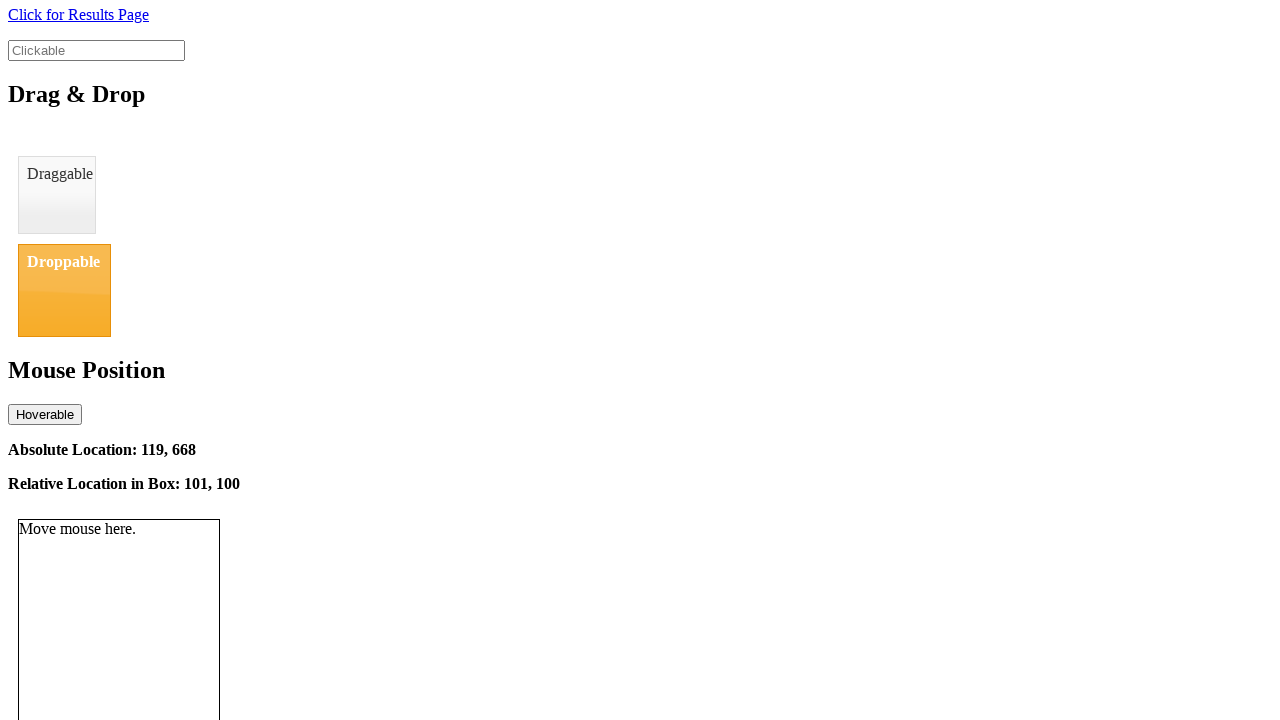

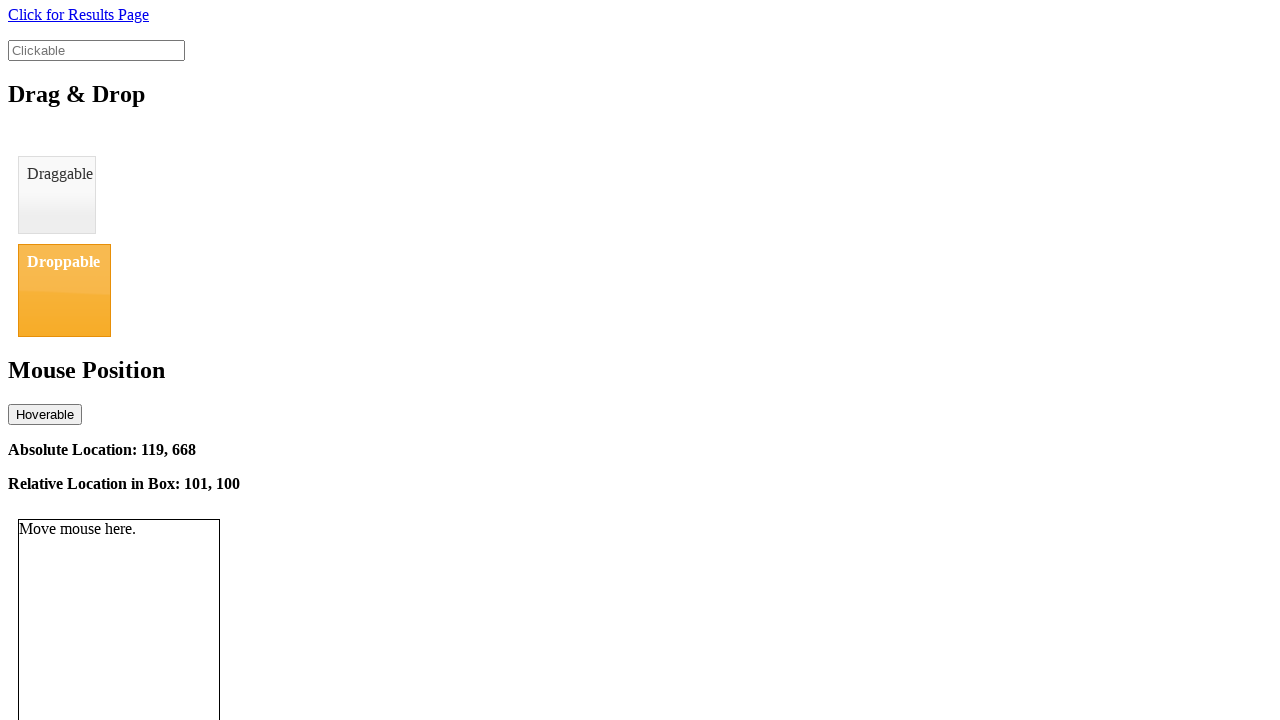